Tests that a saved change to an employee's name persists when switching between employees

Starting URL: https://devmountain-qa.github.io/employee-manager/1.2_Version/index.html

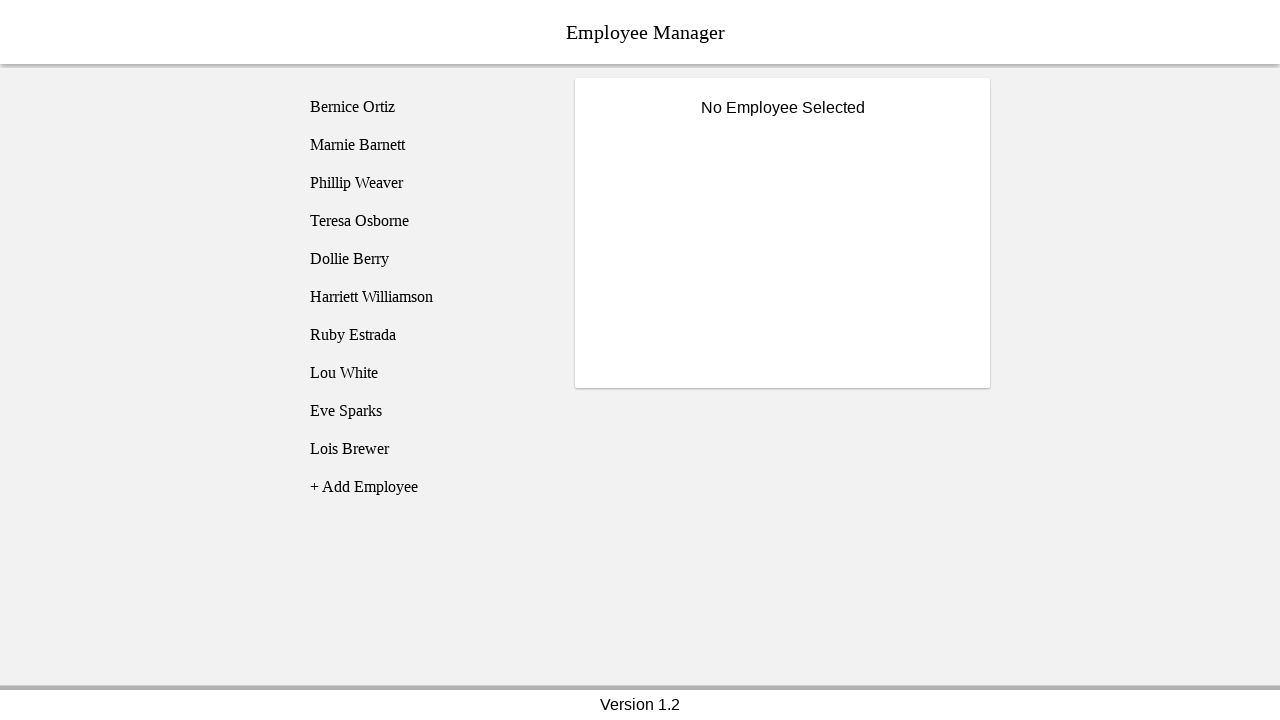

Clicked on Bernice Ortiz employee at (425, 107) on [name='employee1']
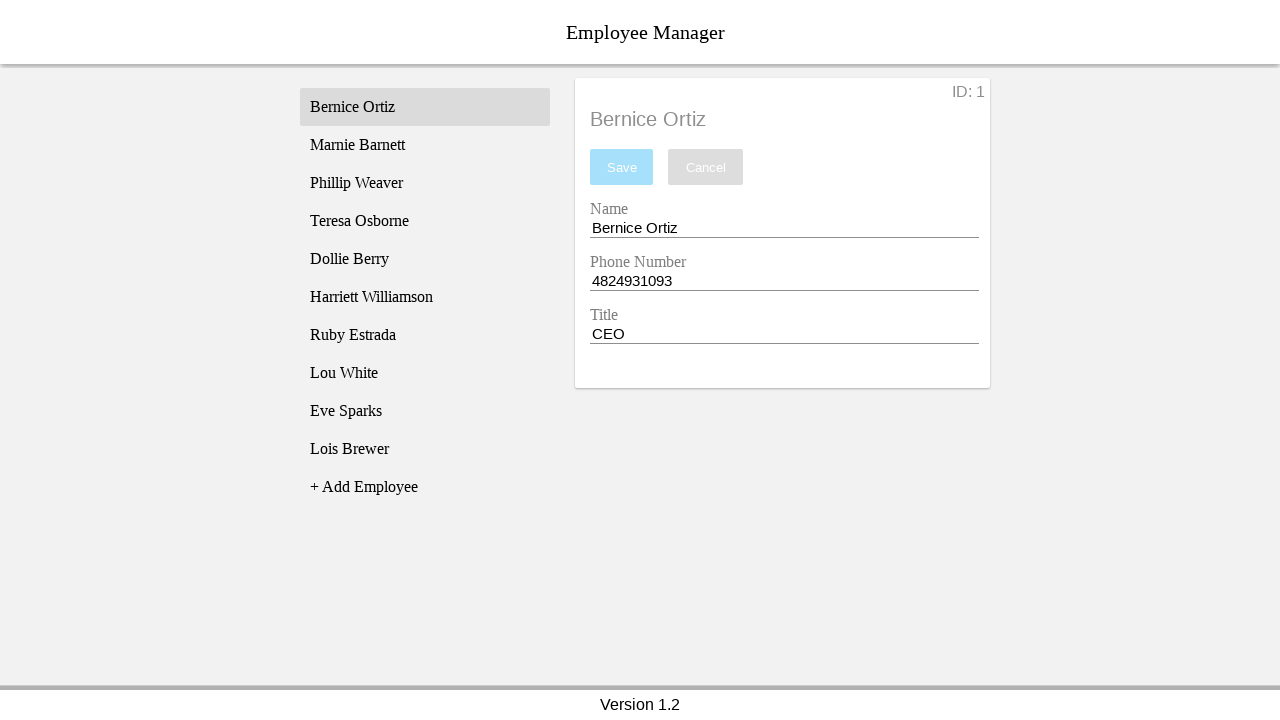

Name input field became visible
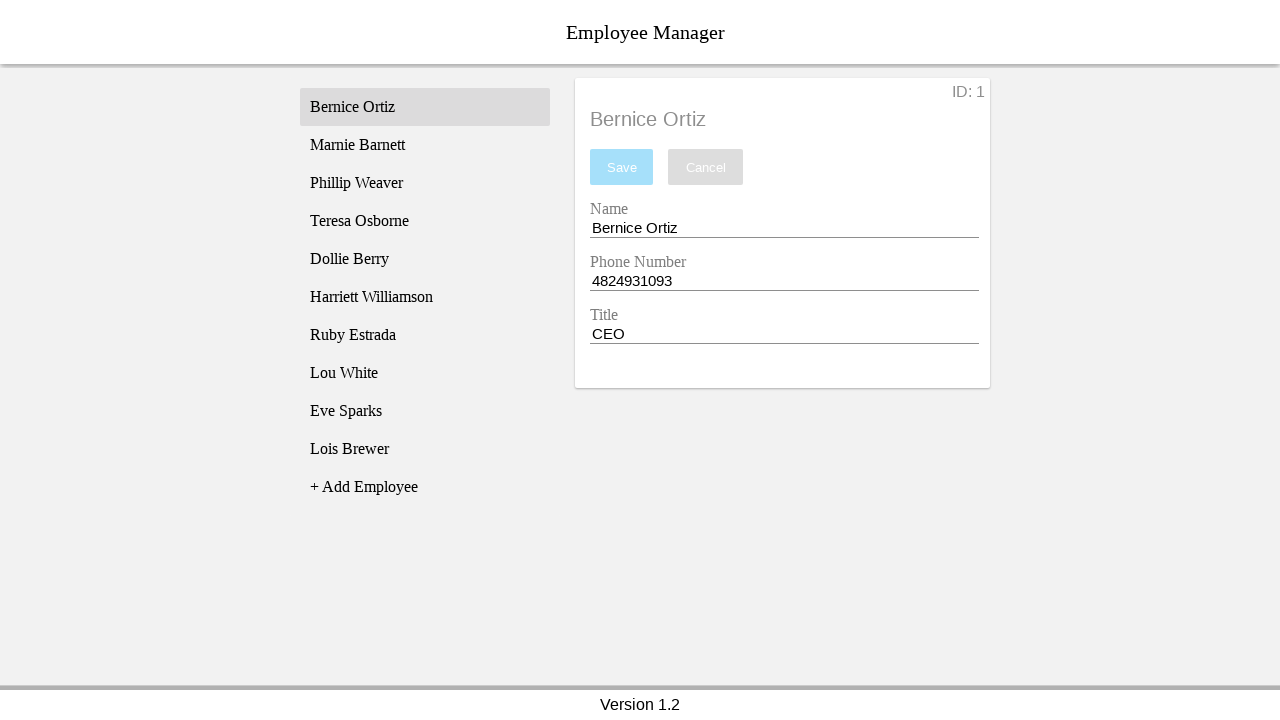

Changed employee name to 'Chase Smith' on [name='nameEntry']
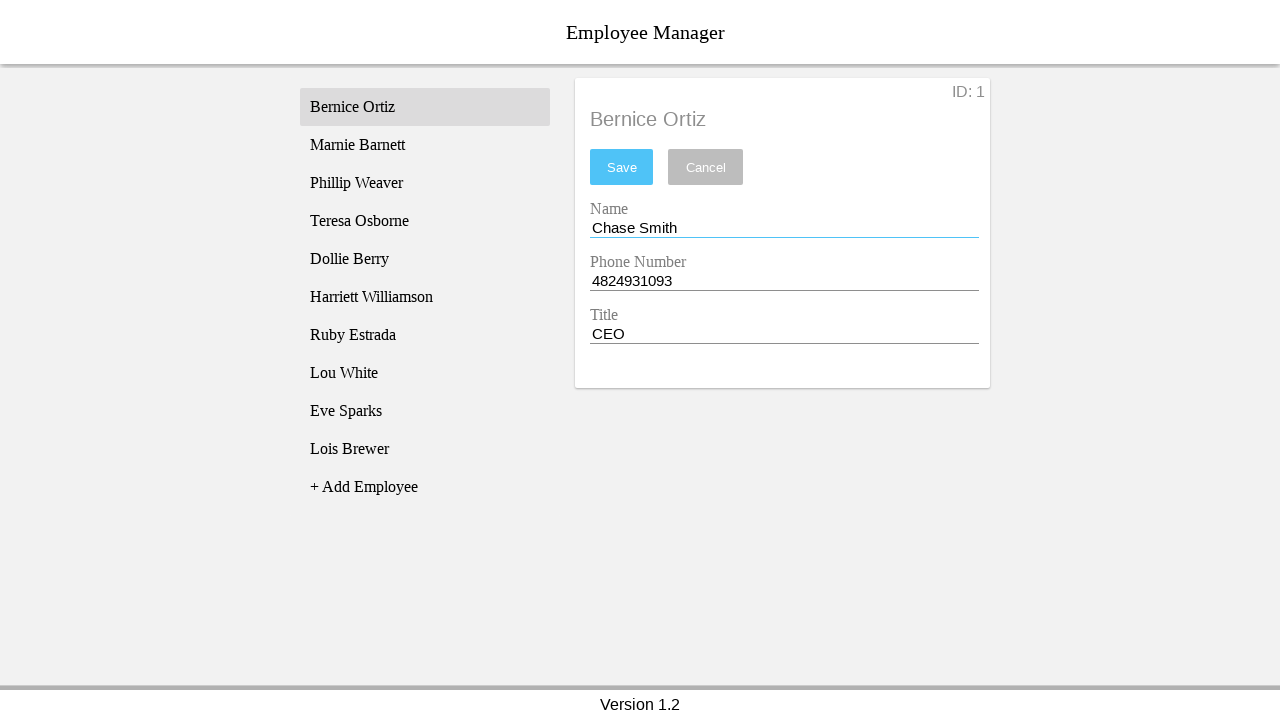

Clicked save button to save changes at (622, 167) on #saveBtn
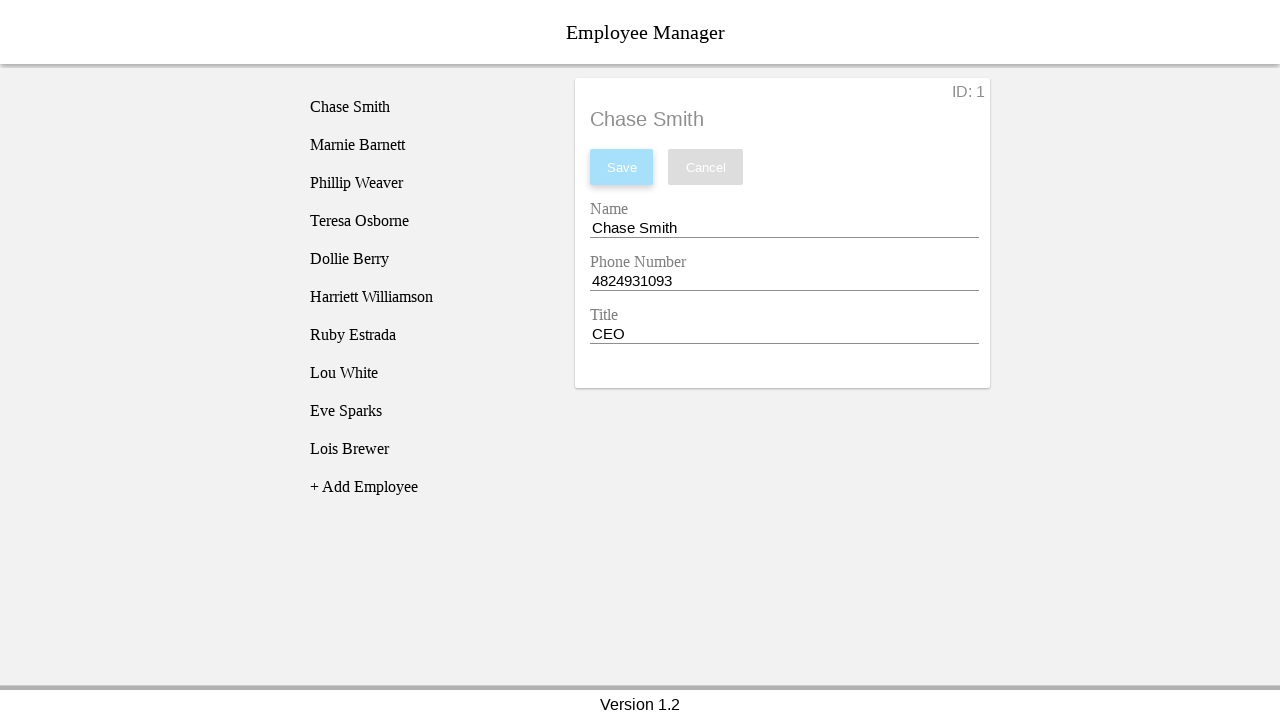

Switched to Phillip Weaver employee record at (425, 183) on [name='employee3']
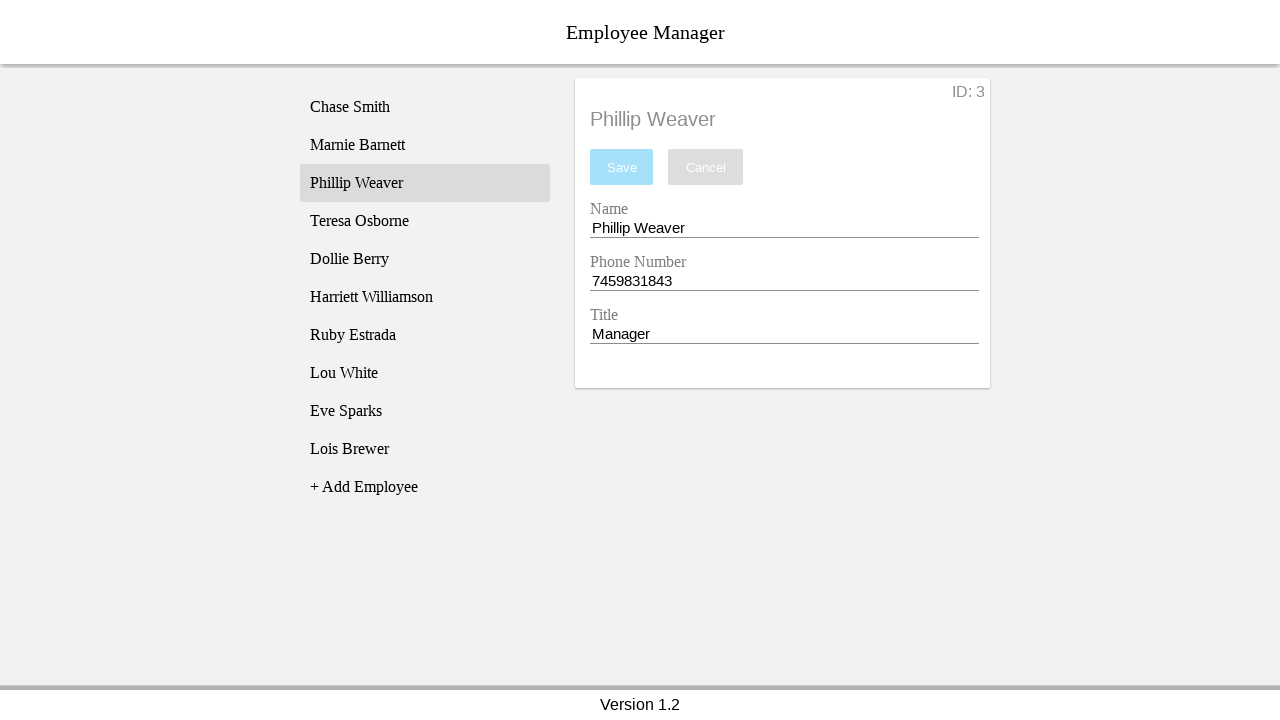

Phillip Weaver's employee record loaded
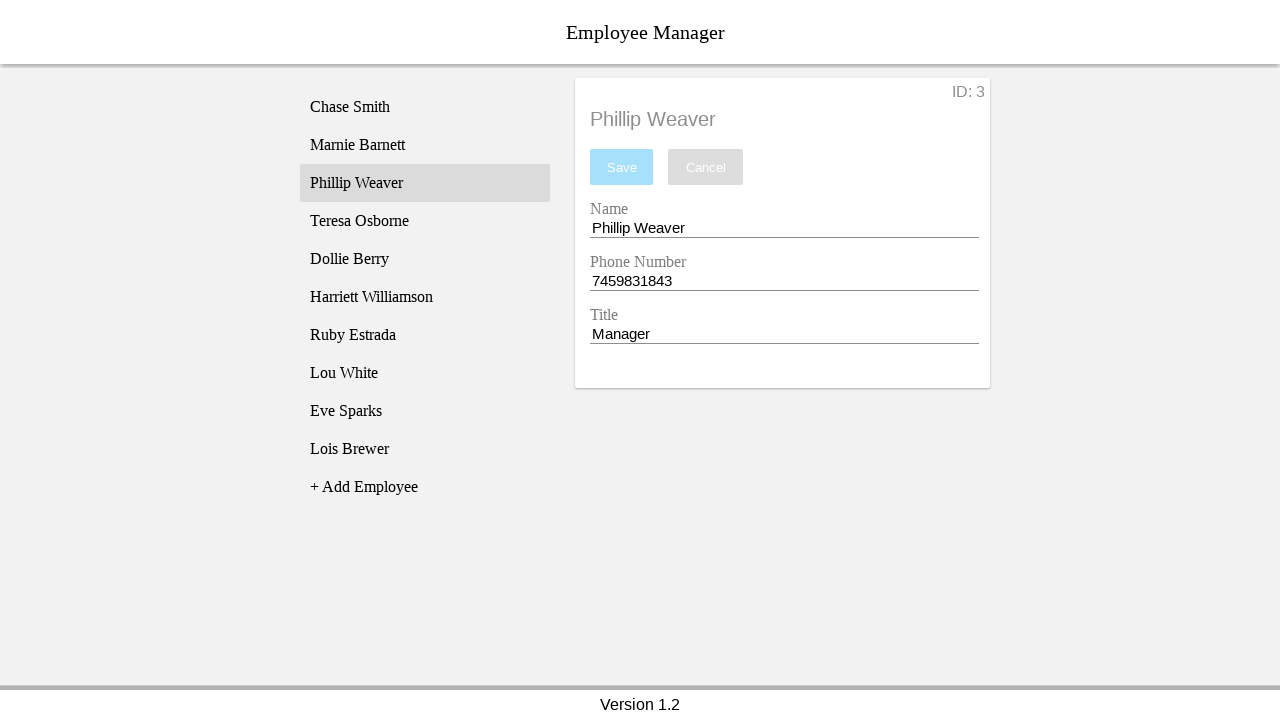

Switched back to Bernice Ortiz employee record at (425, 107) on [name='employee1']
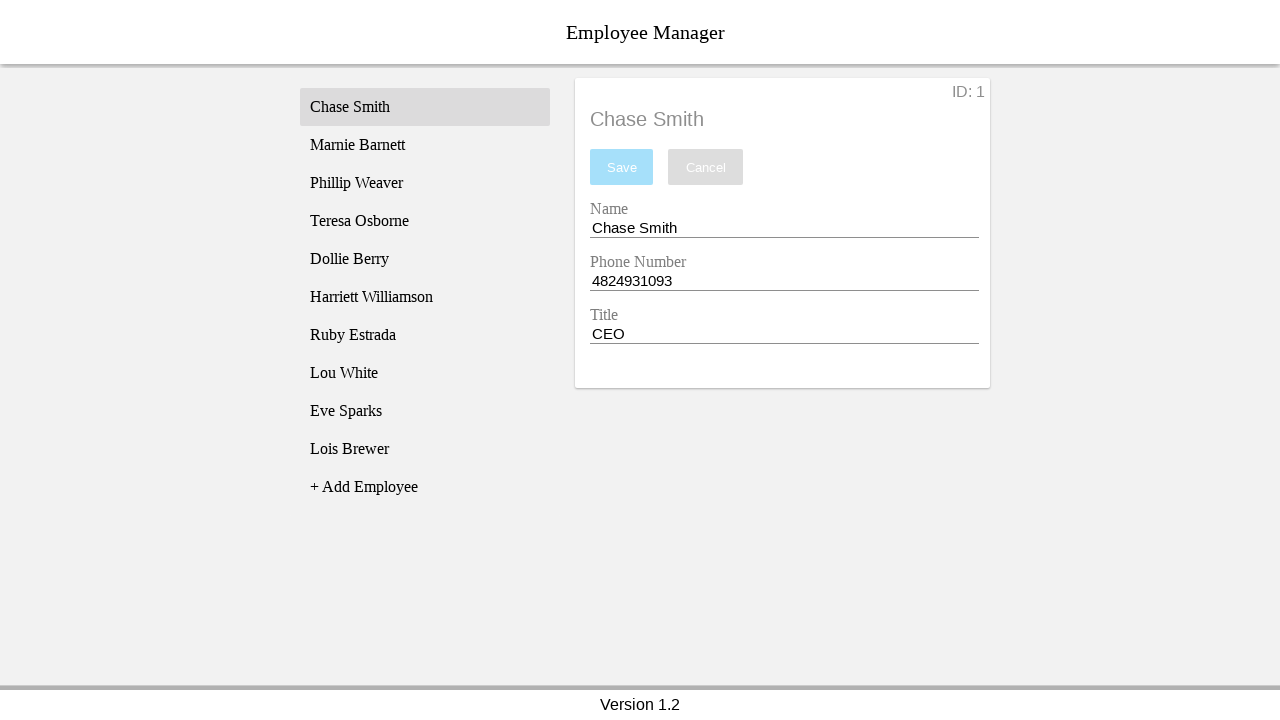

Name field loaded for Bernice's record - verifying saved change persists
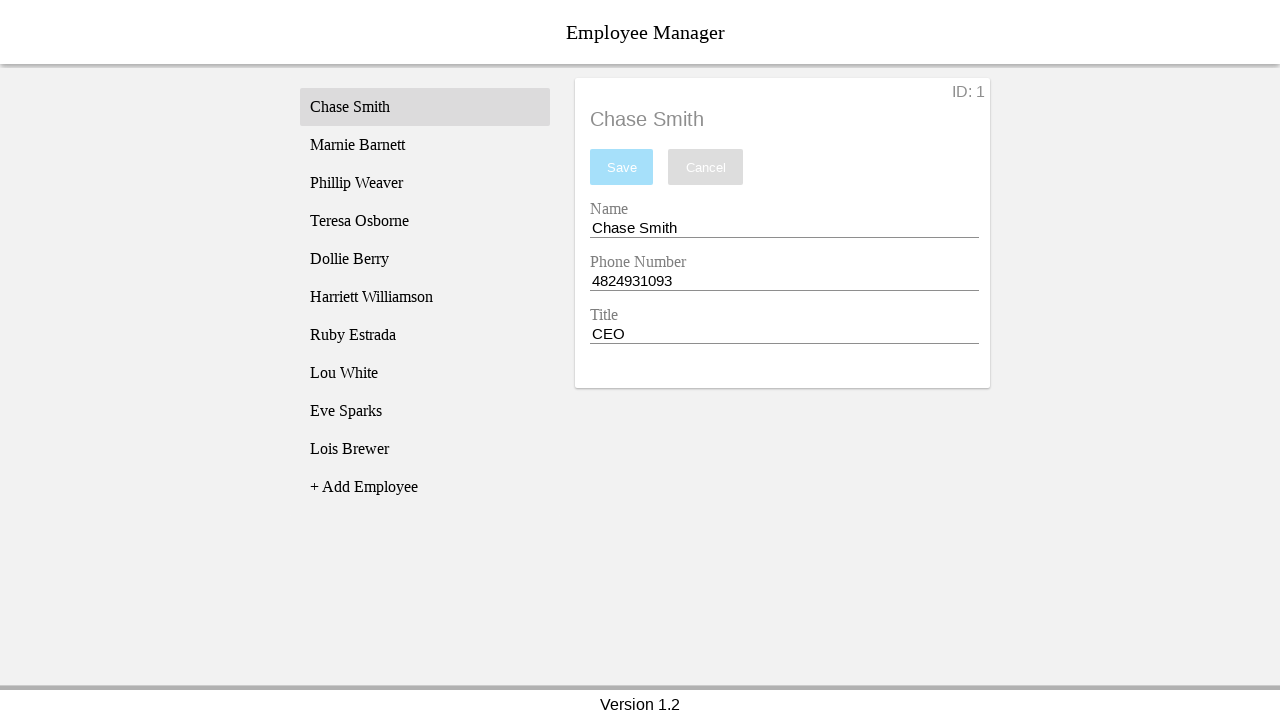

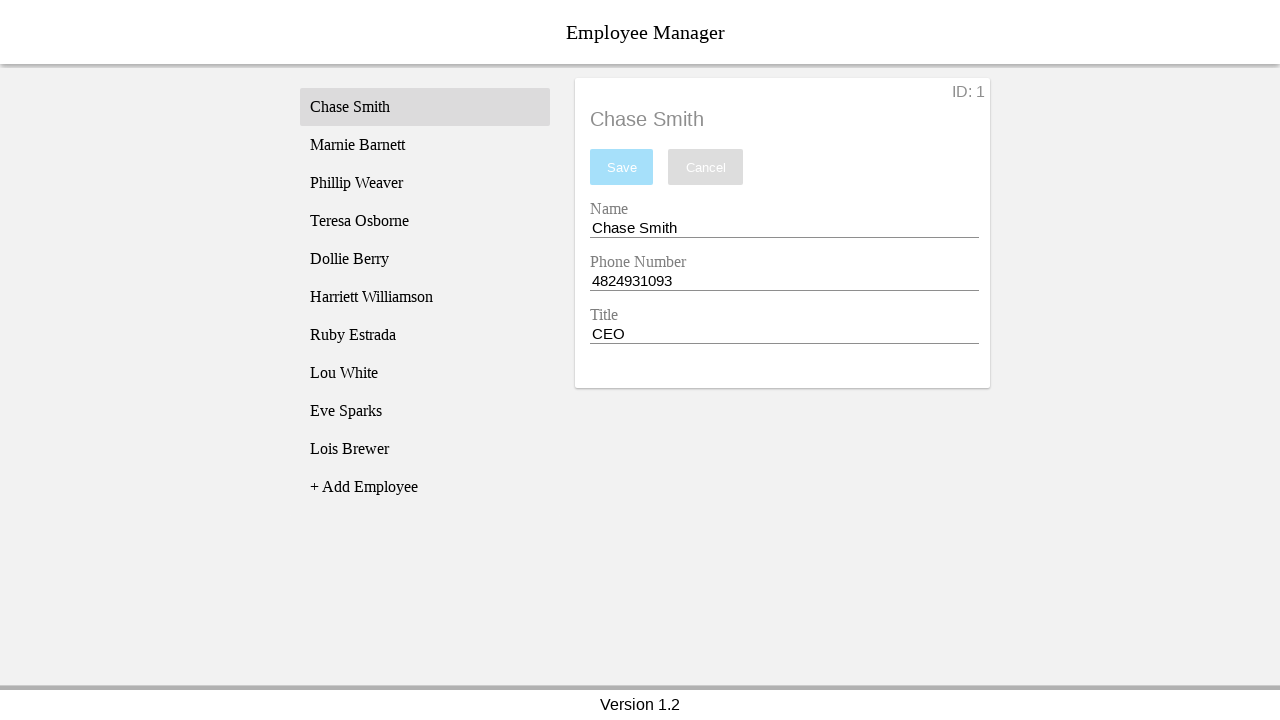